Tests opting out of A/B tests by adding an opt-out cookie on the homepage before navigating to the A/B test page.

Starting URL: http://the-internet.herokuapp.com

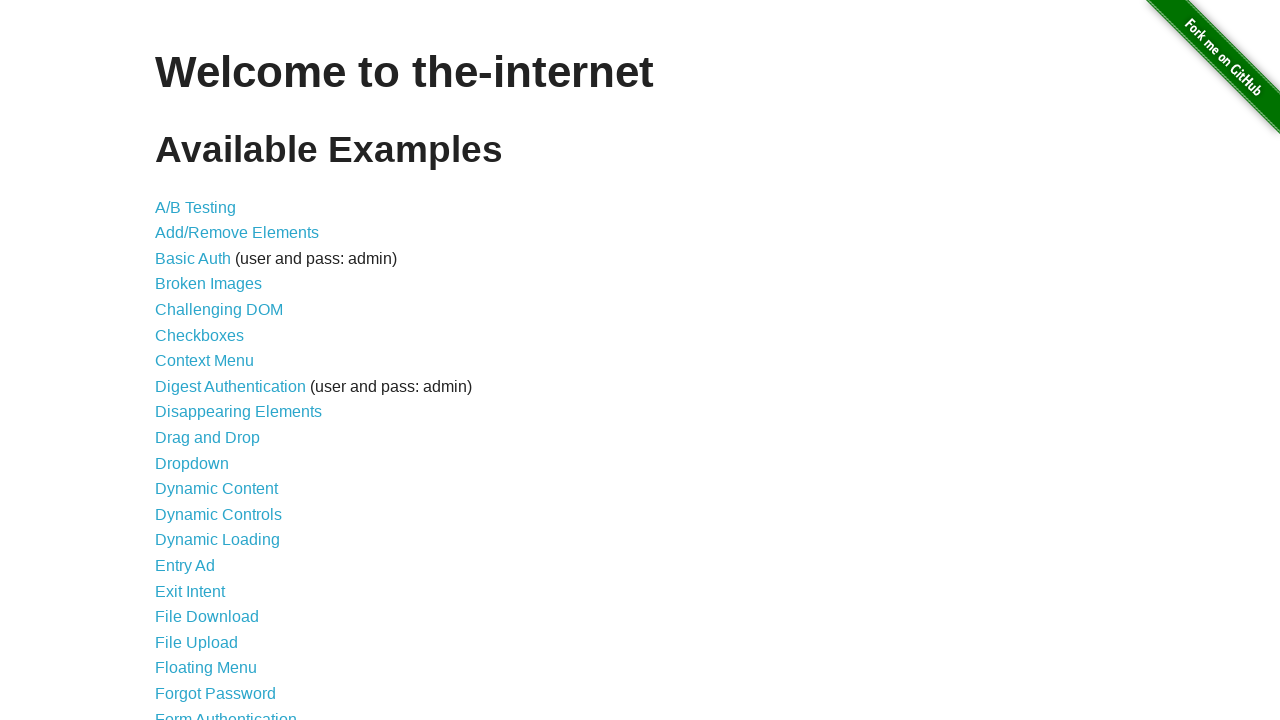

Added optimizelyOptOut cookie to opt out of A/B tests
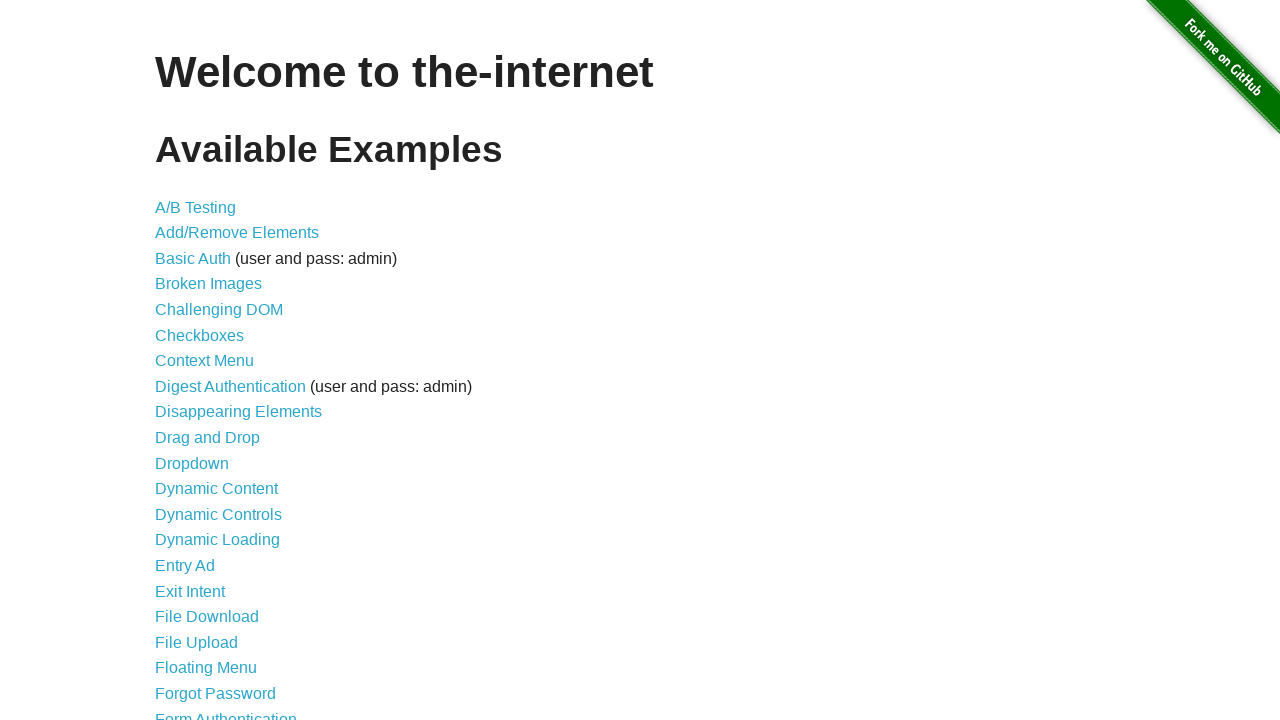

Navigated to A/B test page
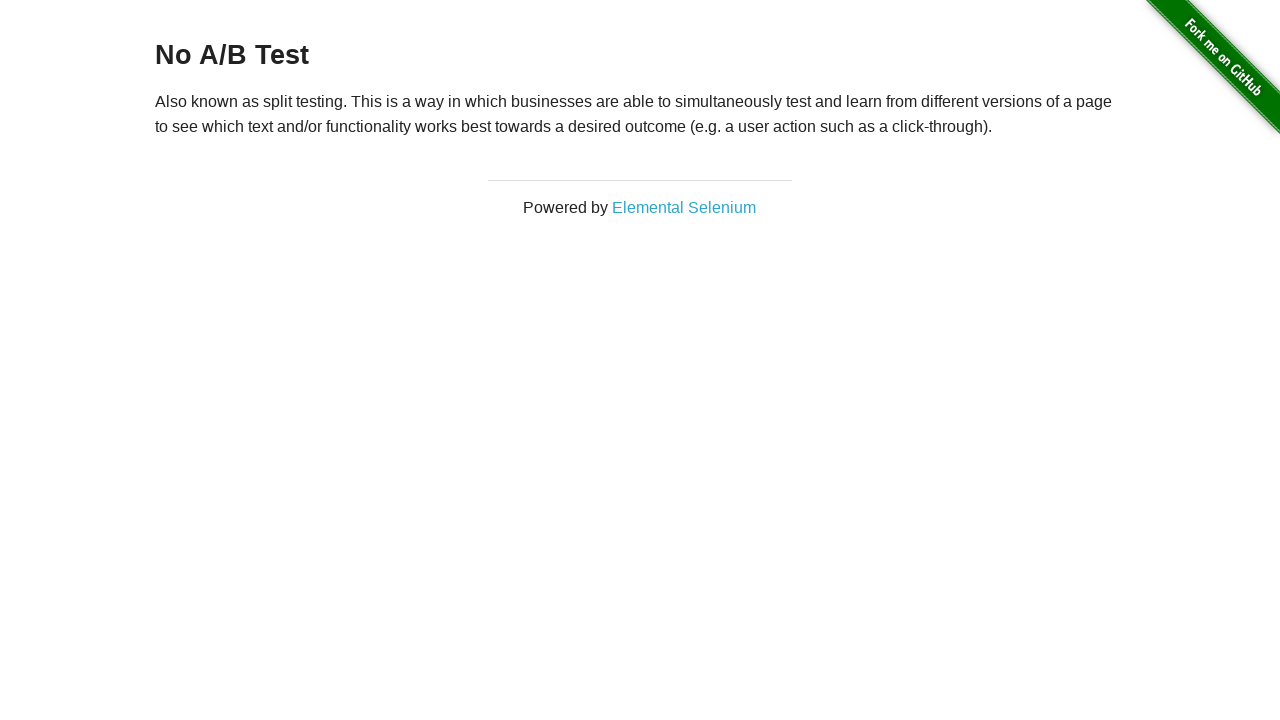

Retrieved heading text: 'No A/B Test'
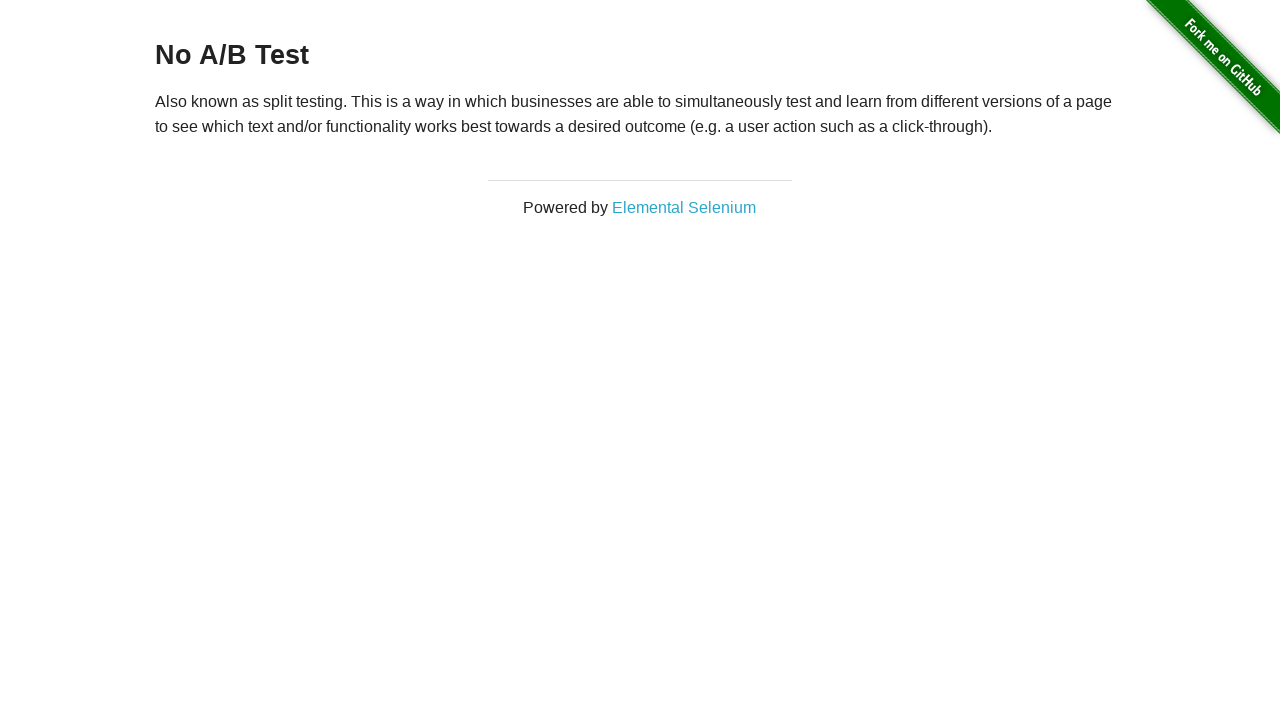

Verified that opt-out cookie successfully prevented A/B test assignment
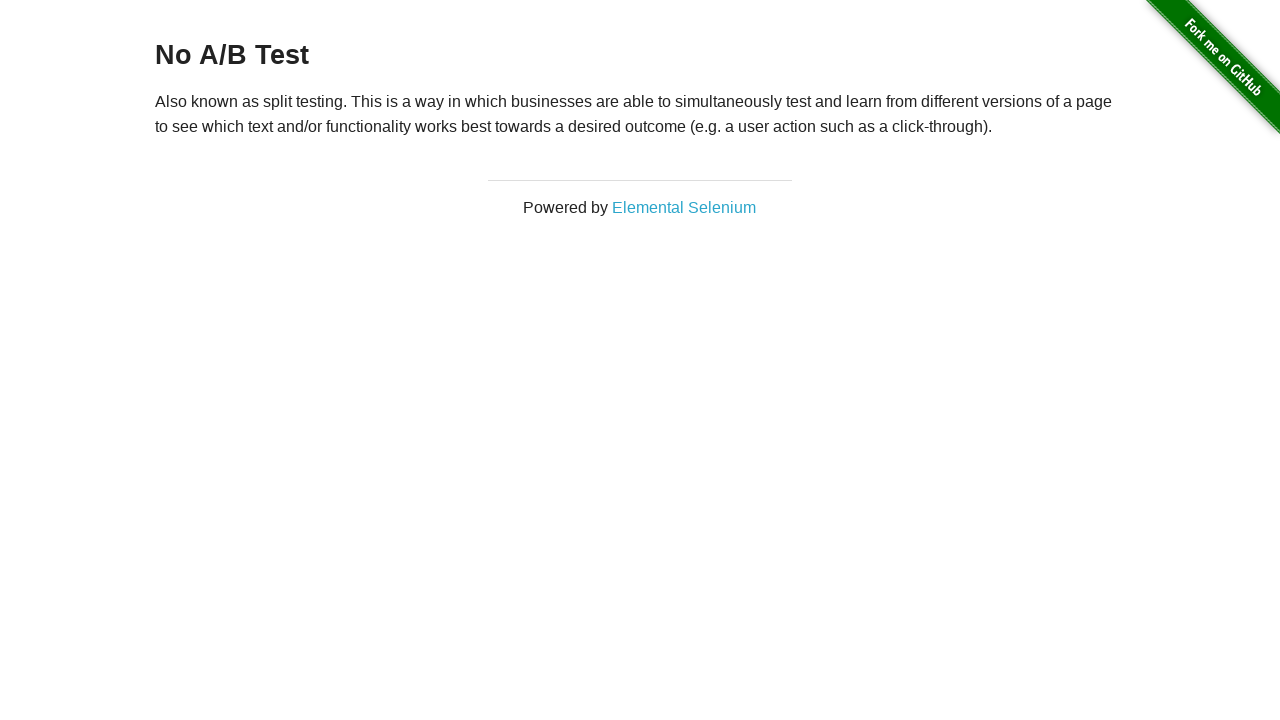

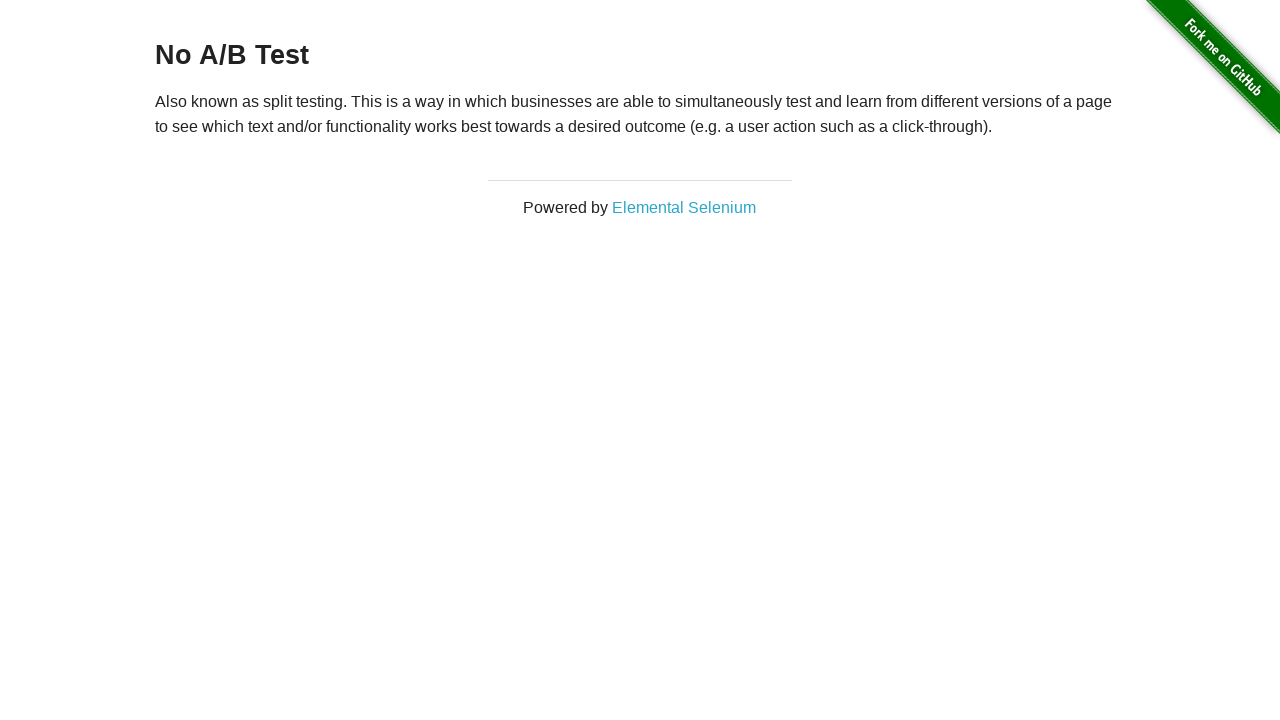